Opens a webpage and retrieves the current URL

Starting URL: https://vip.ceshiren.com/#/ui_study

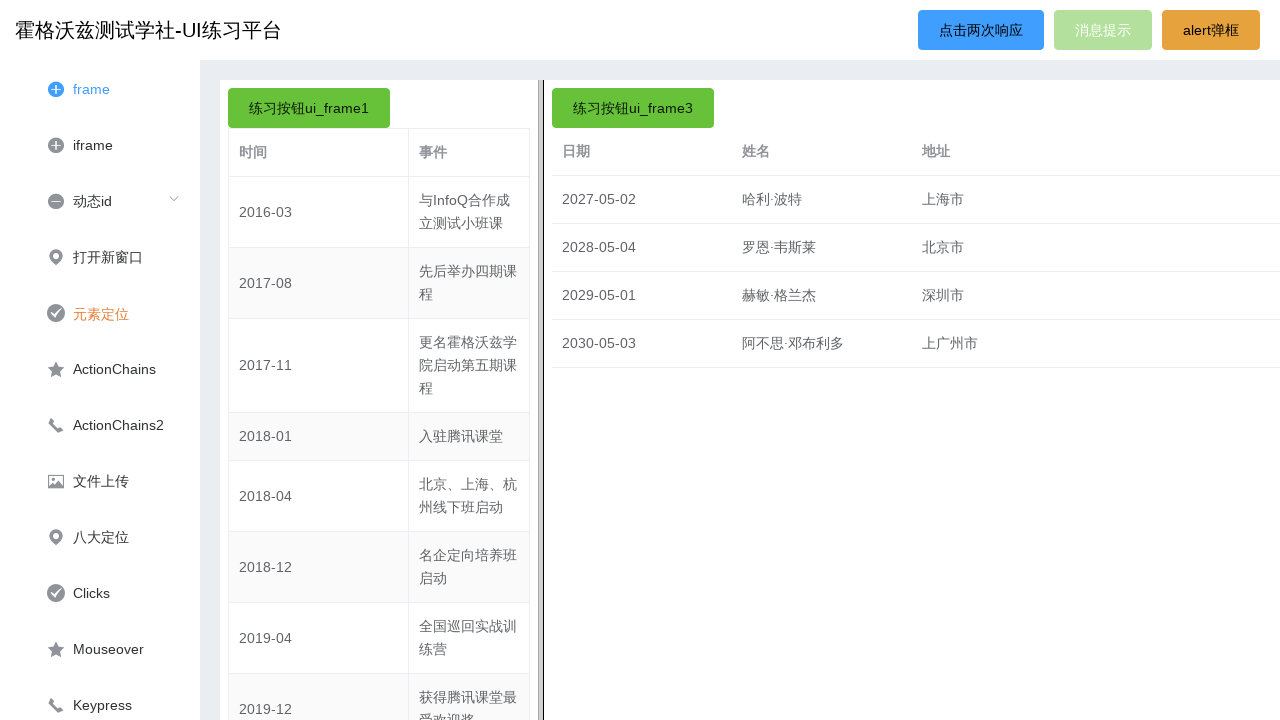

Waited for page to load (domcontentloaded state)
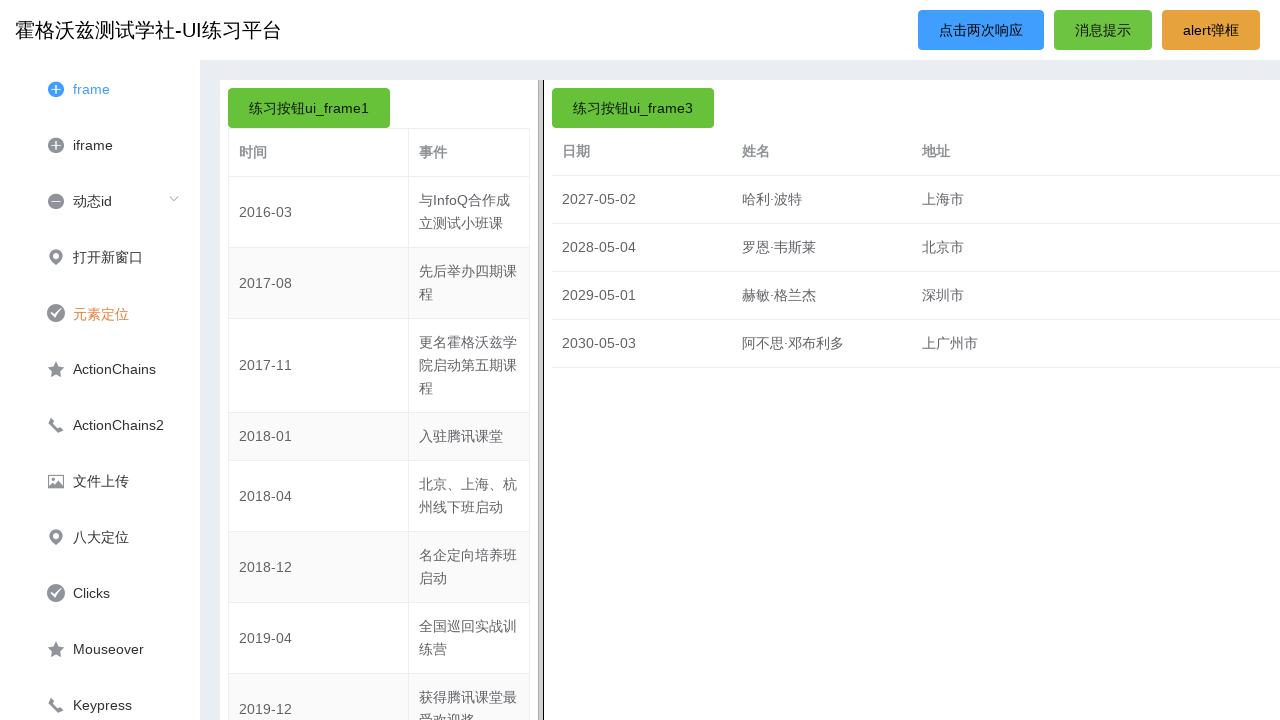

Retrieved current URL: https://vip.ceshiren.com/#/ui_study/frame
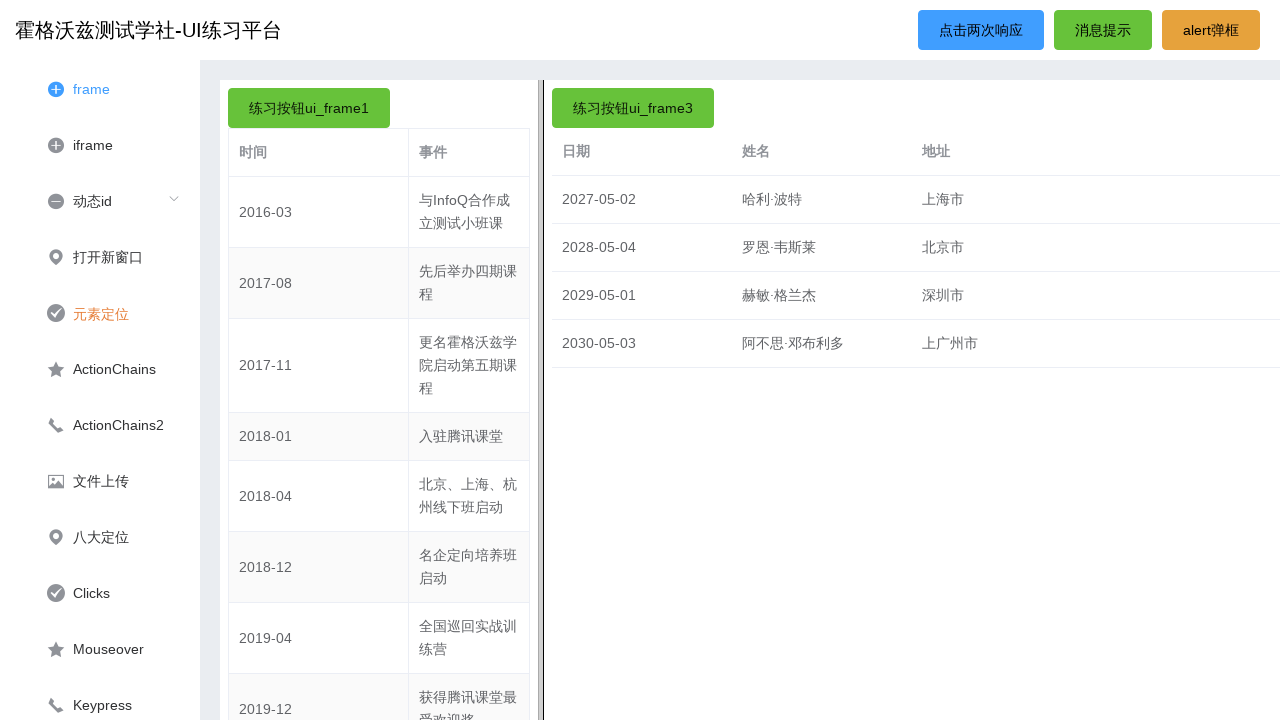

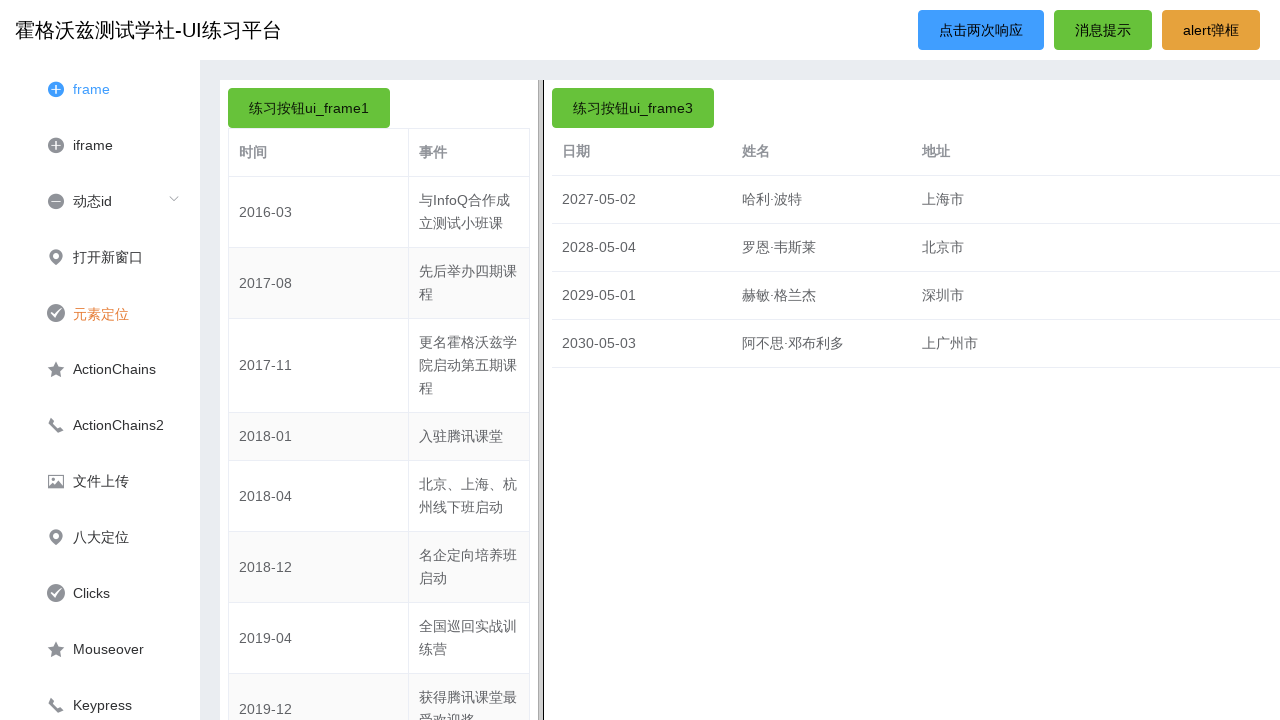